Navigates to the Automation Exercise homepage and verifies that the site logo is displayed

Starting URL: https://automationexercise.com/

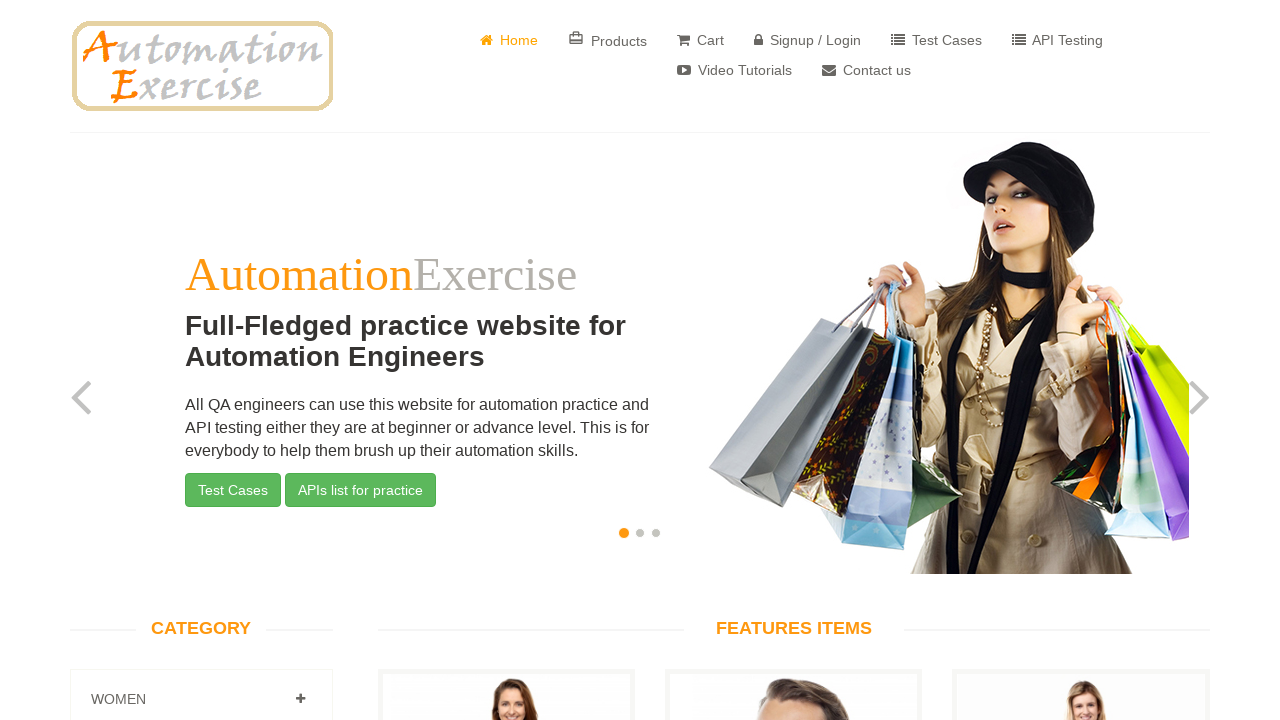

Navigated to Automation Exercise homepage
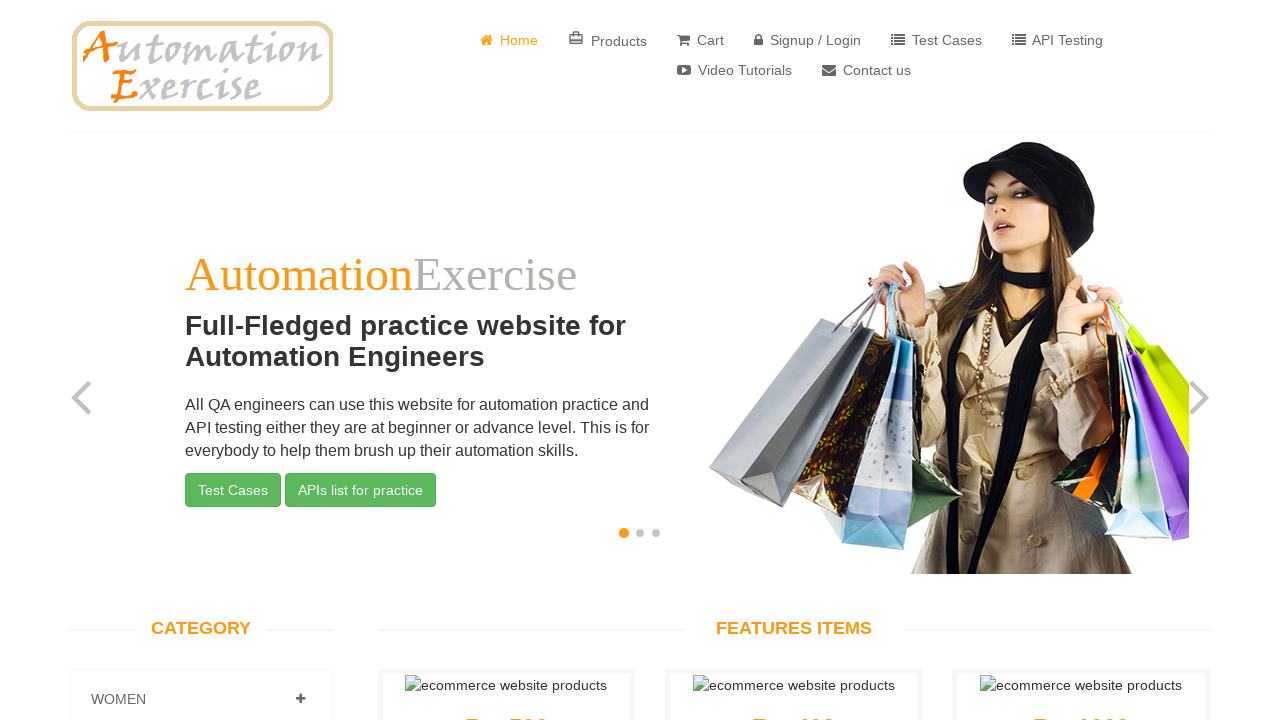

Site logo element loaded
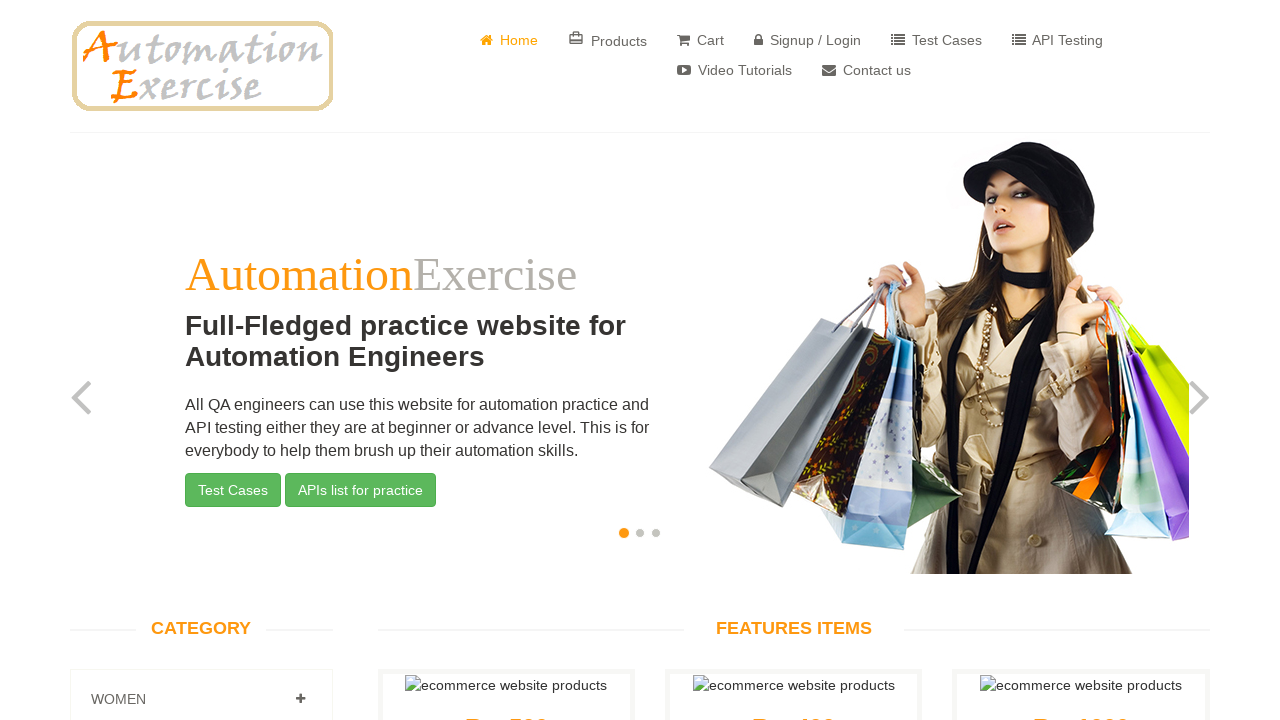

Verified that the site logo is displayed
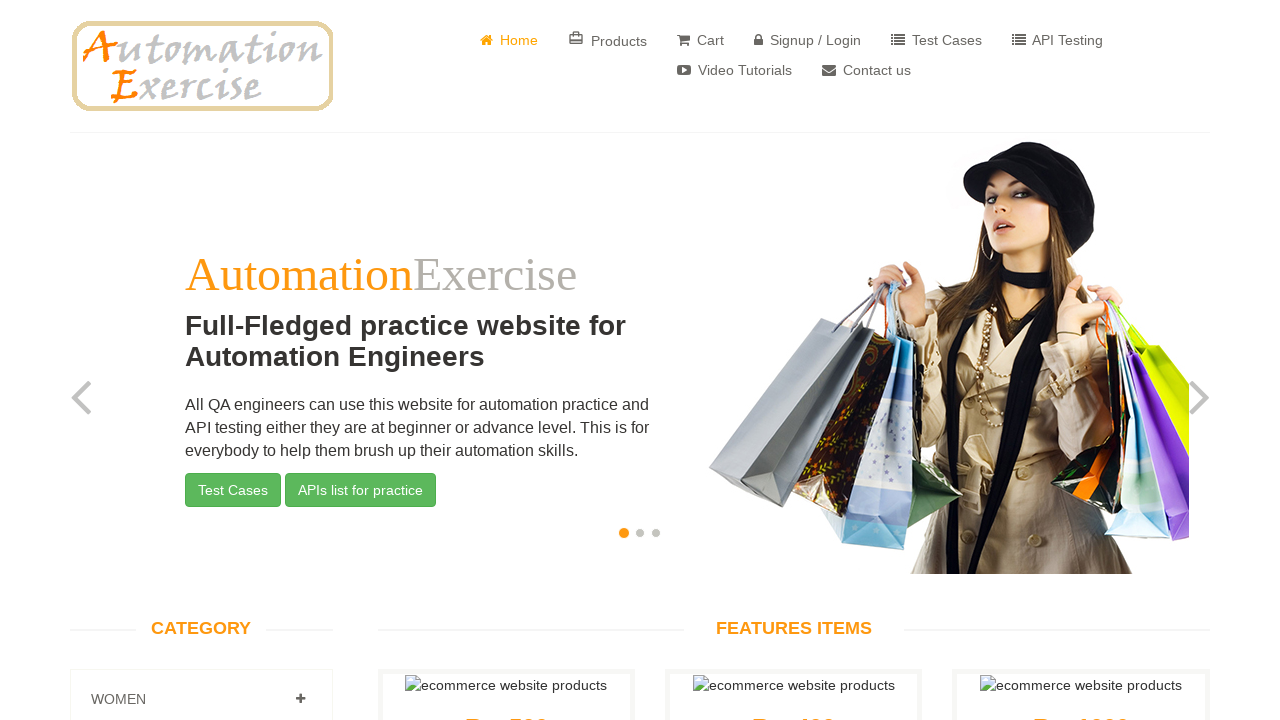

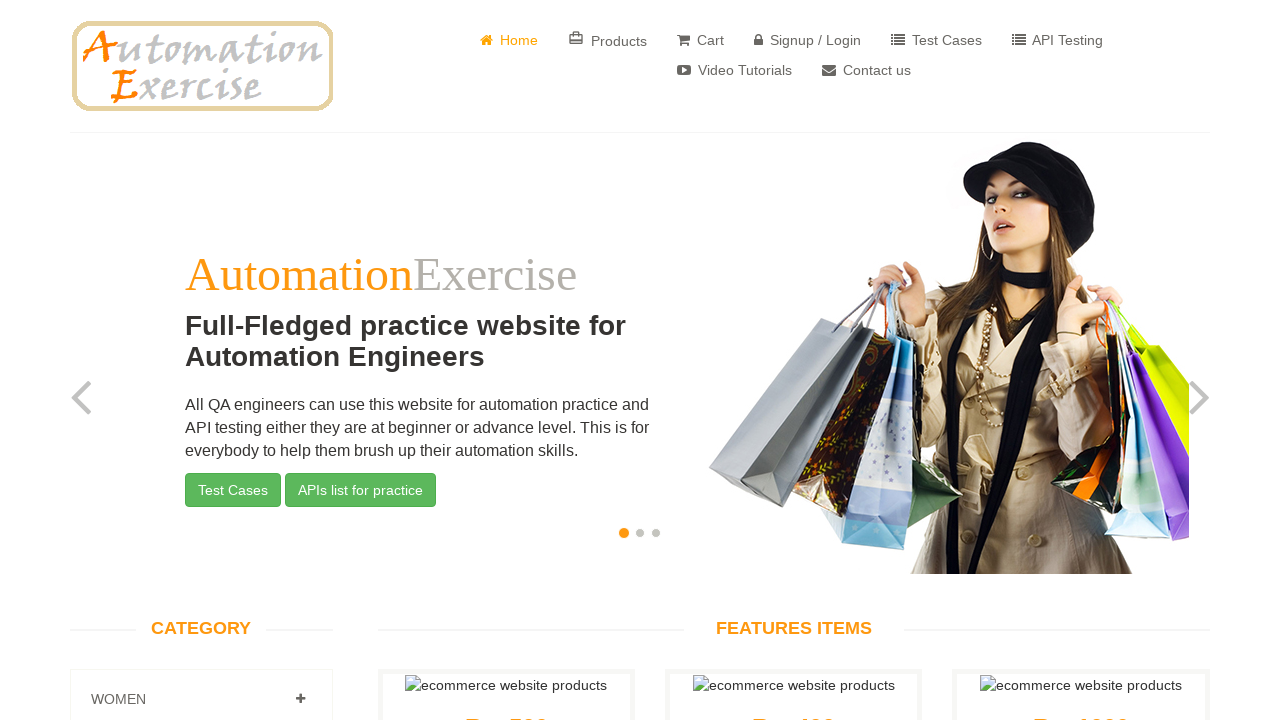